Clicks on the Products button and verifies navigation to the ALL PRODUCTS page

Starting URL: http://automationexercise.com

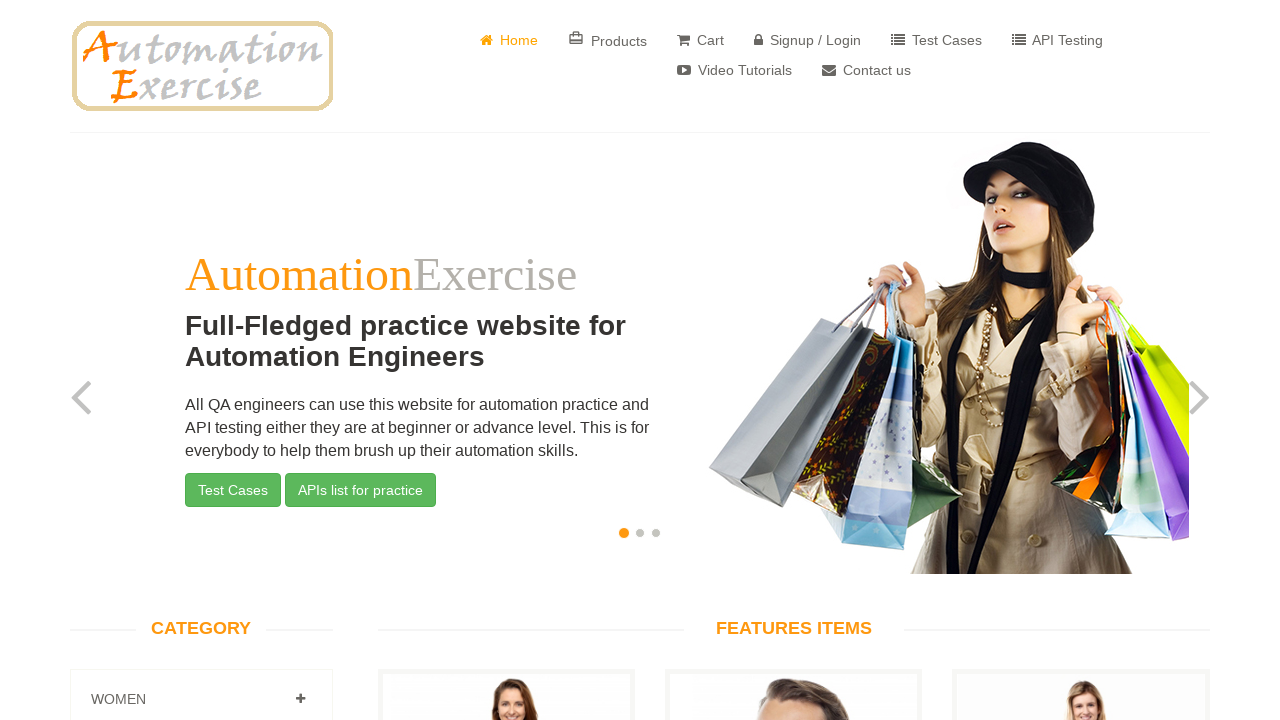

Clicked on Products button to navigate to products page at (608, 40) on a[href='/products']
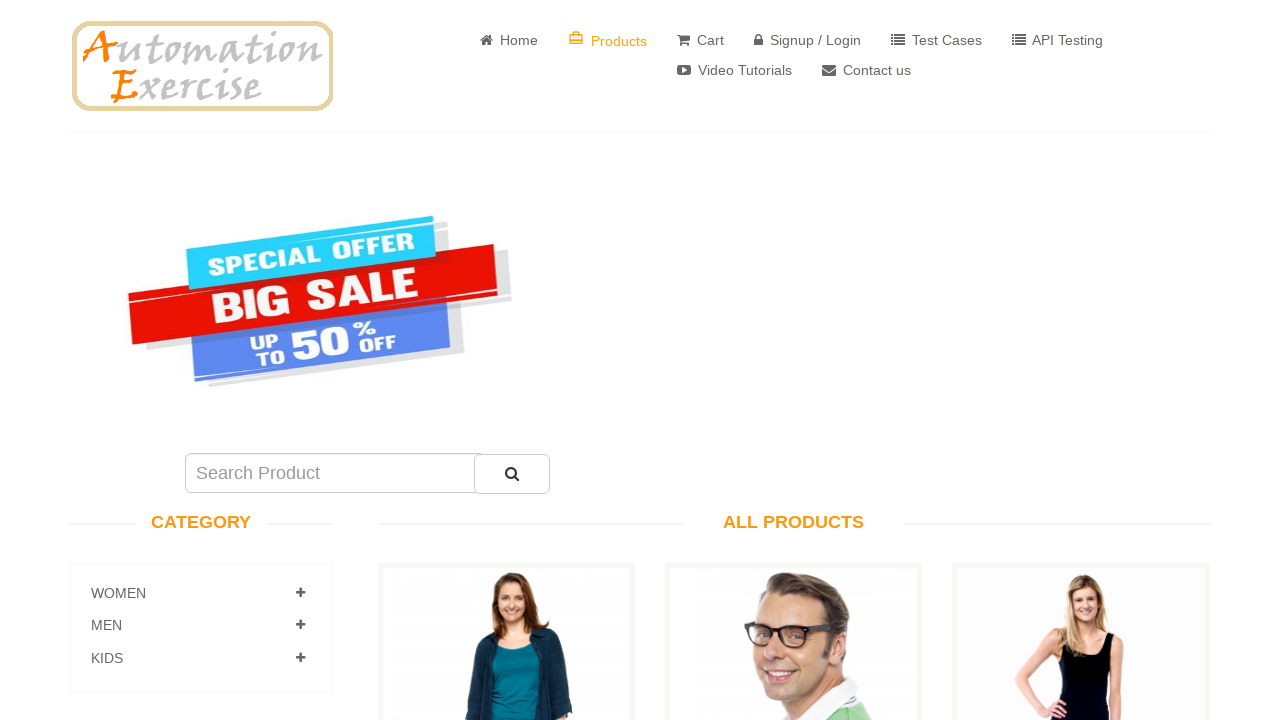

Located ALL PRODUCTS title element
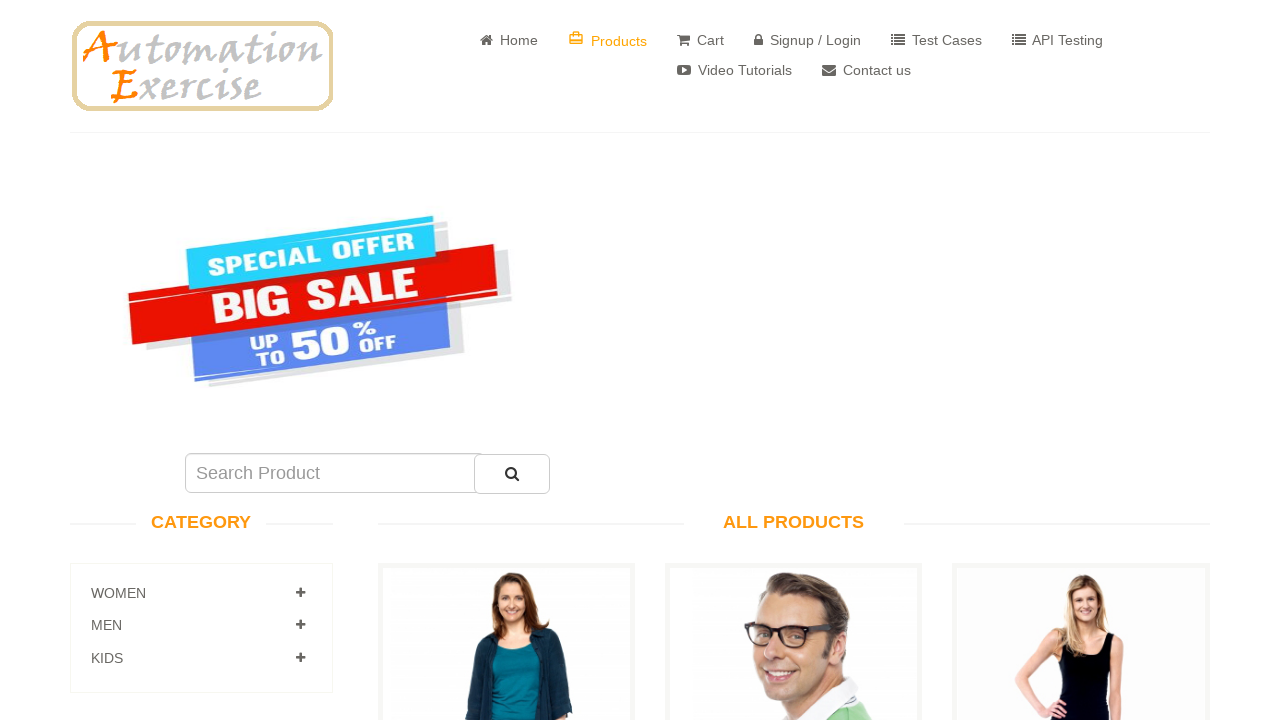

Waited for ALL PRODUCTS title to become visible
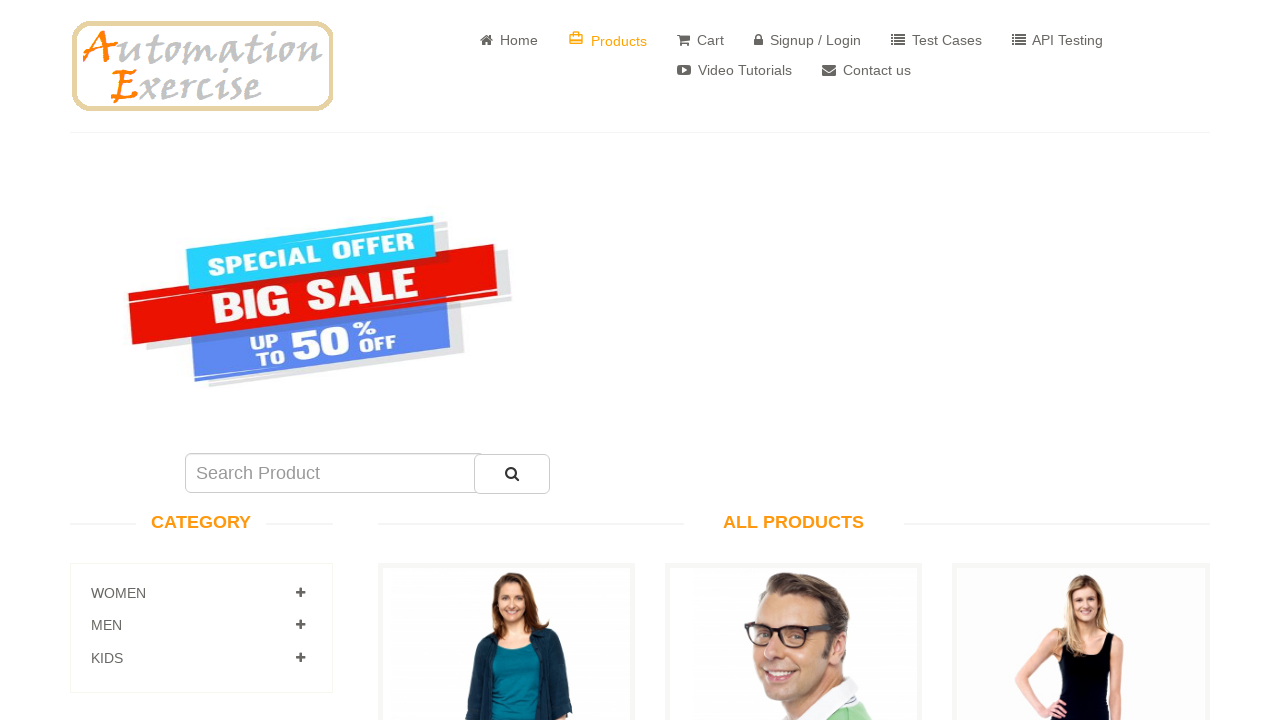

Verified that ALL PRODUCTS title is visible
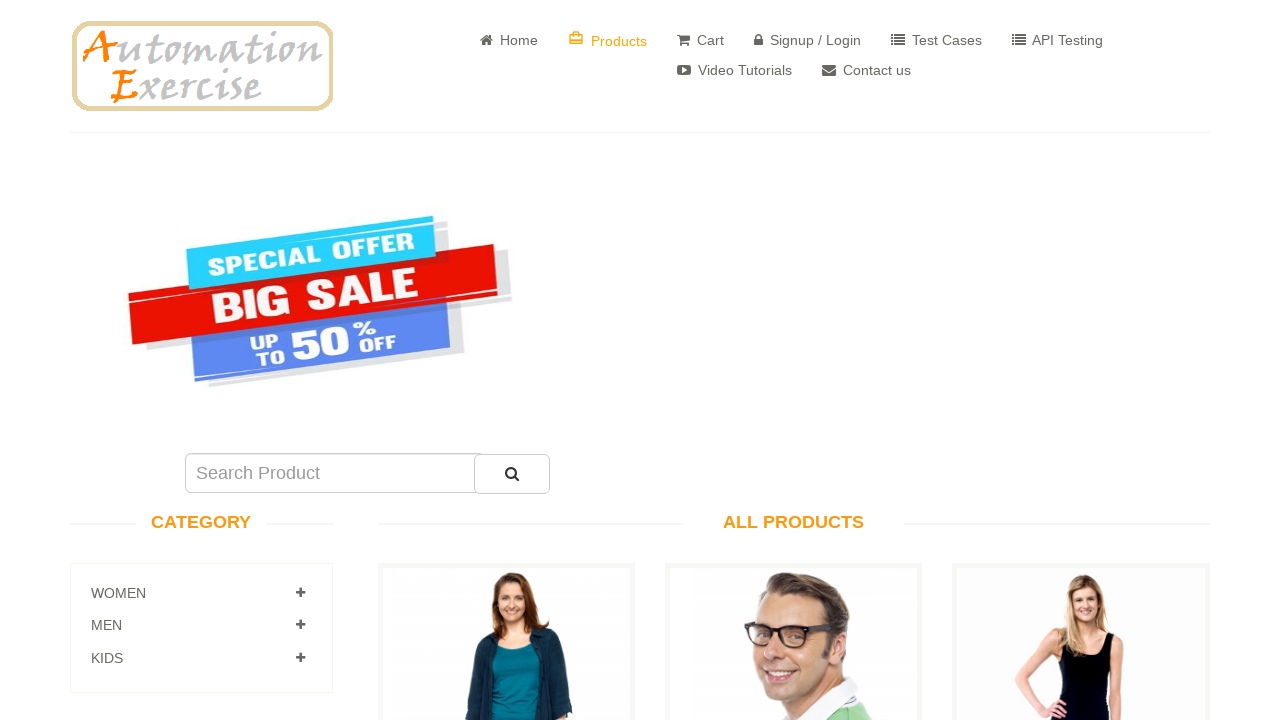

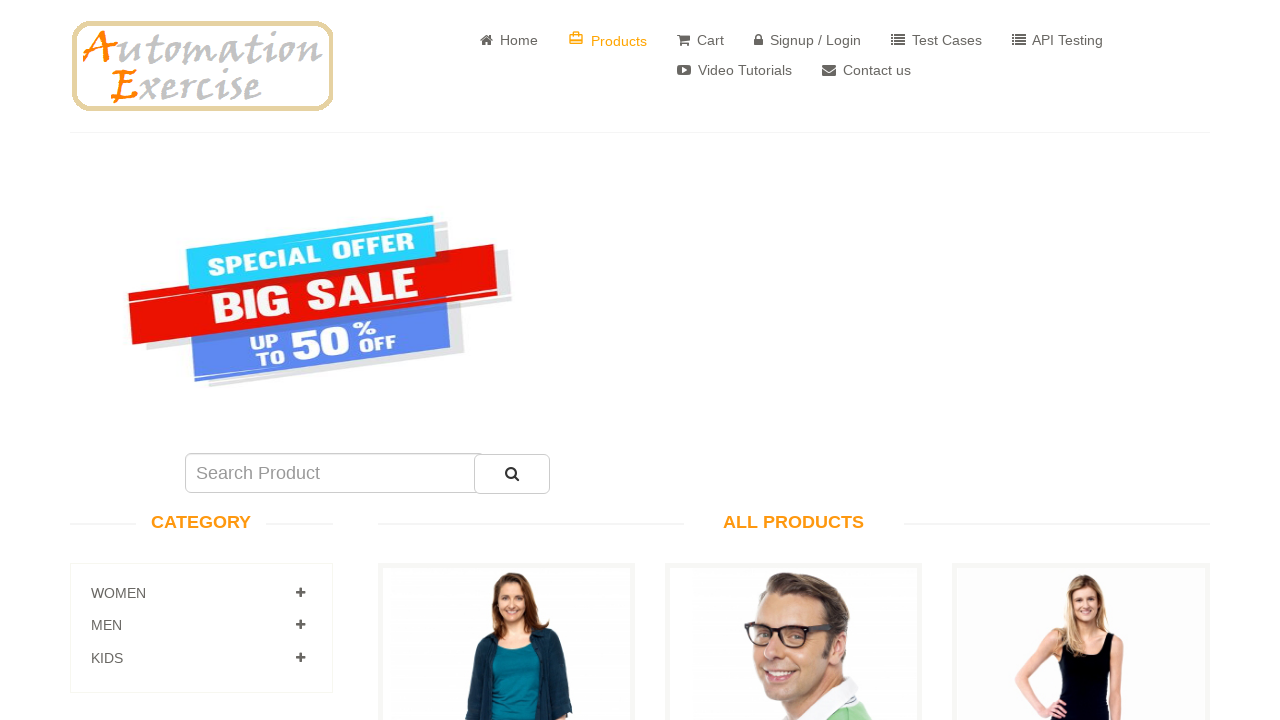